Tests dropdown selection functionality by opening a dropdown menu, scrolling to a specific item, and selecting it

Starting URL: https://testautomationpractice.blogspot.com/

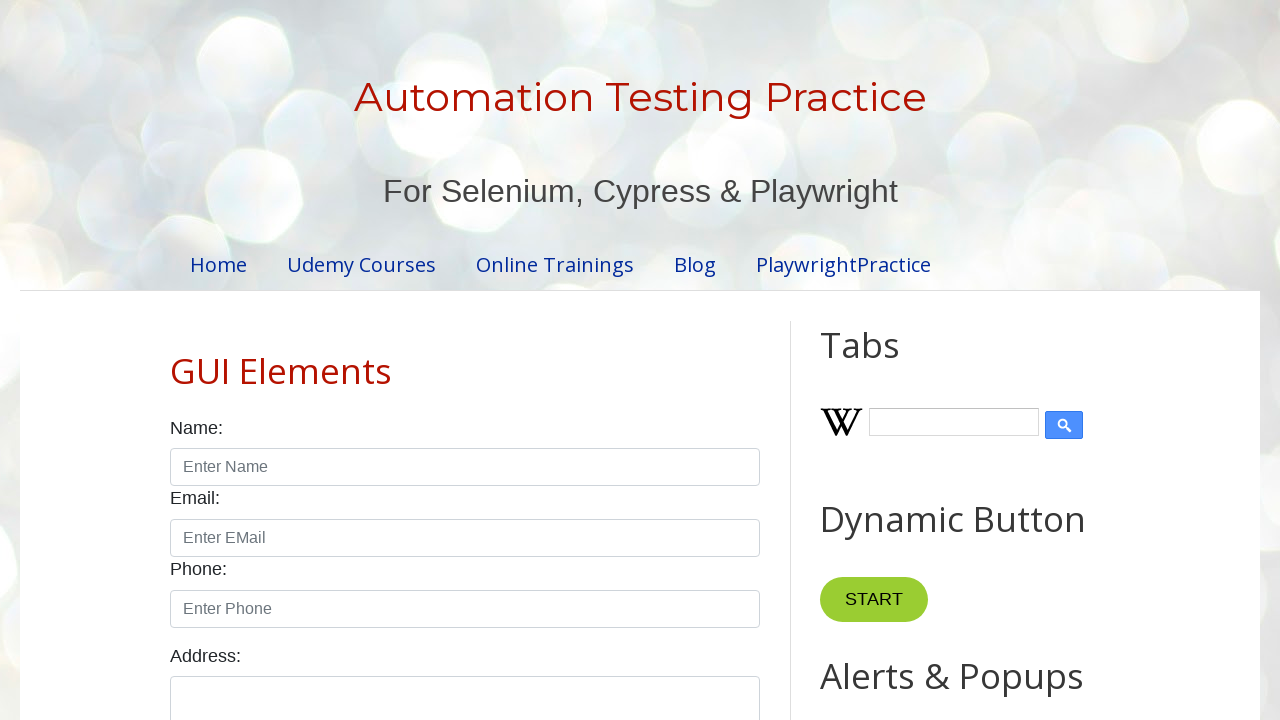

Clicked dropdown input to open menu at (920, 360) on input#comboBox
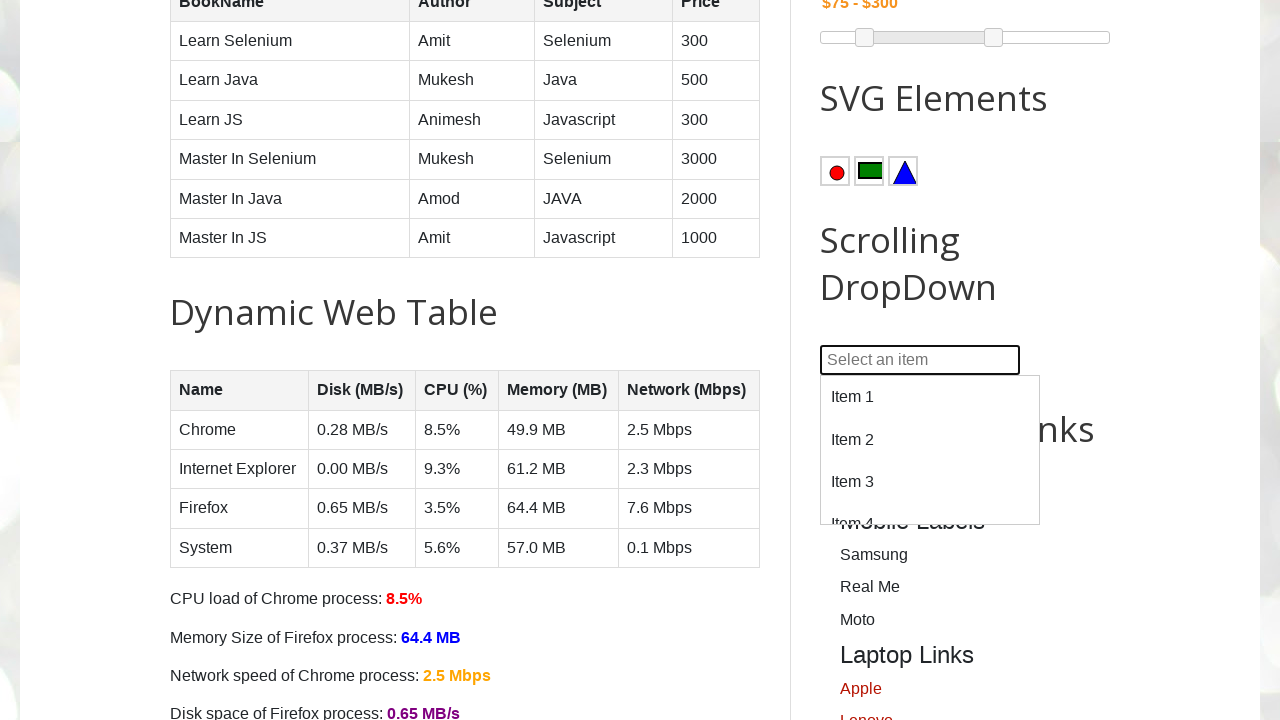

Dropdown menu became visible
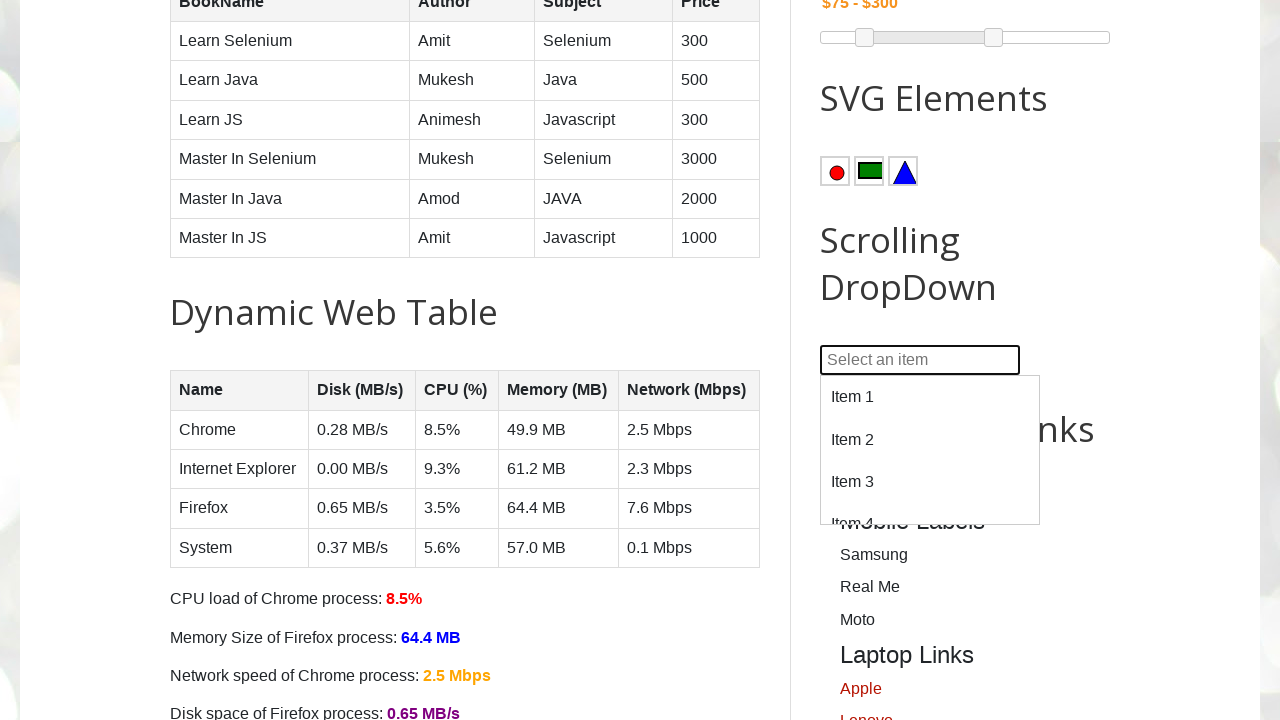

Hovered over Item 65 to scroll it into view at (930, 450) on xpath=//div[text()='Item 65']
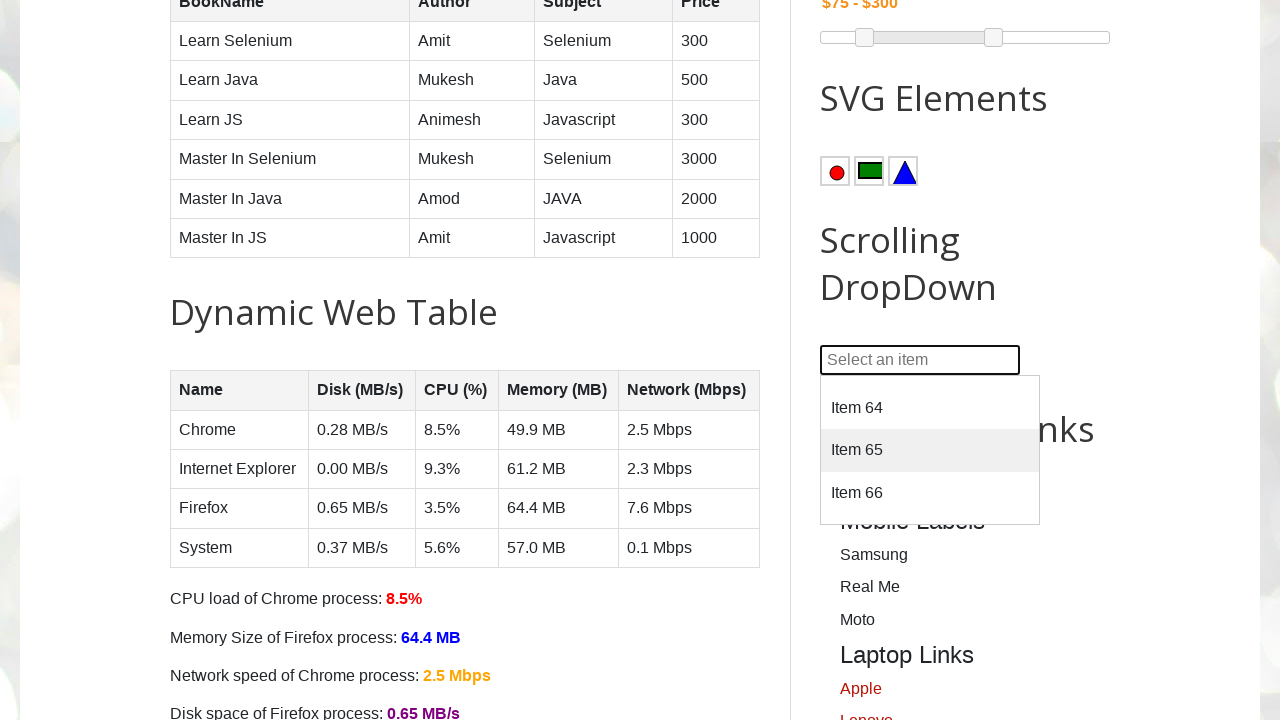

Clicked on Item 65 to select it at (930, 450) on xpath=//div[text()='Item 65']
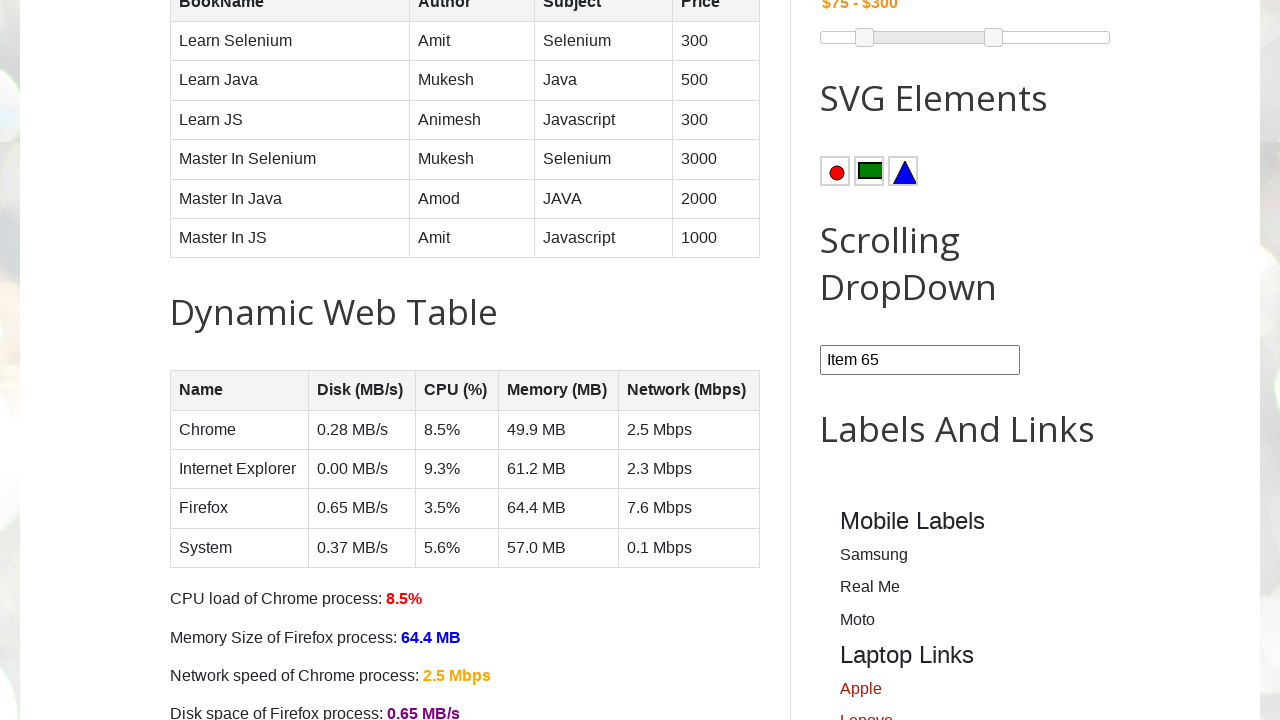

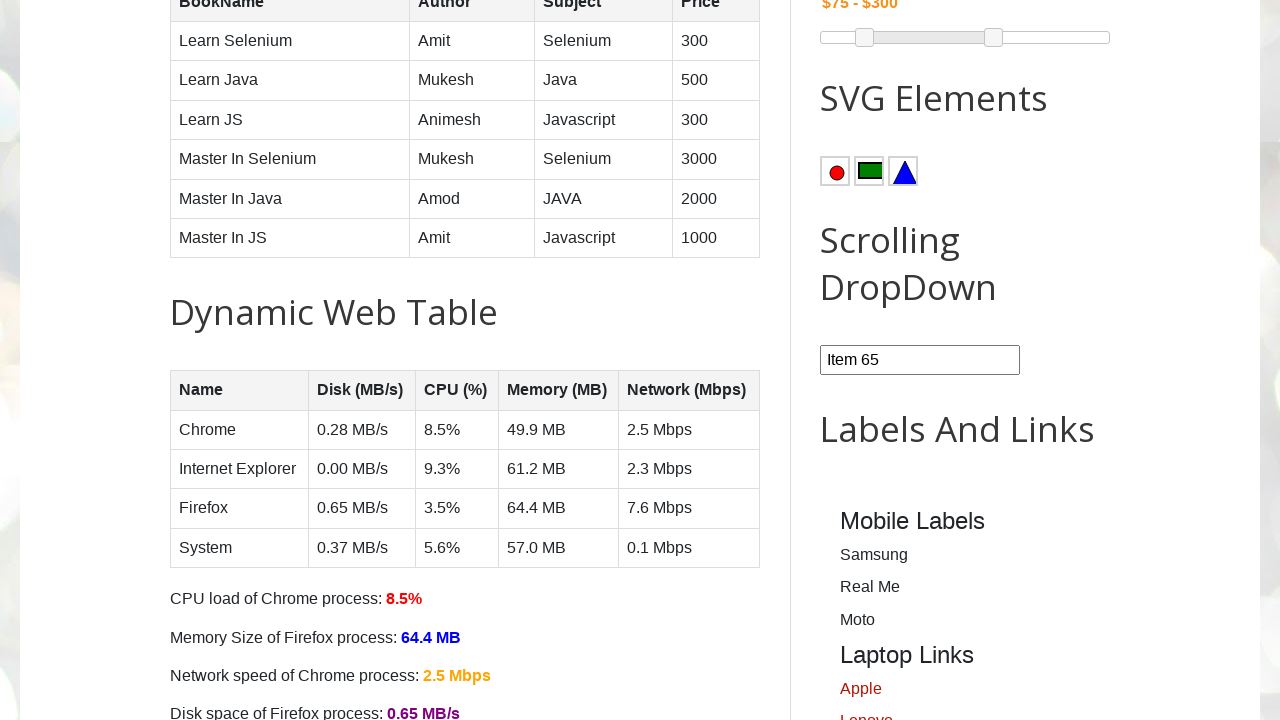